Tests checkbox functionality by checking and unchecking checkboxes on the page

Starting URL: https://the-internet.herokuapp.com/checkboxes

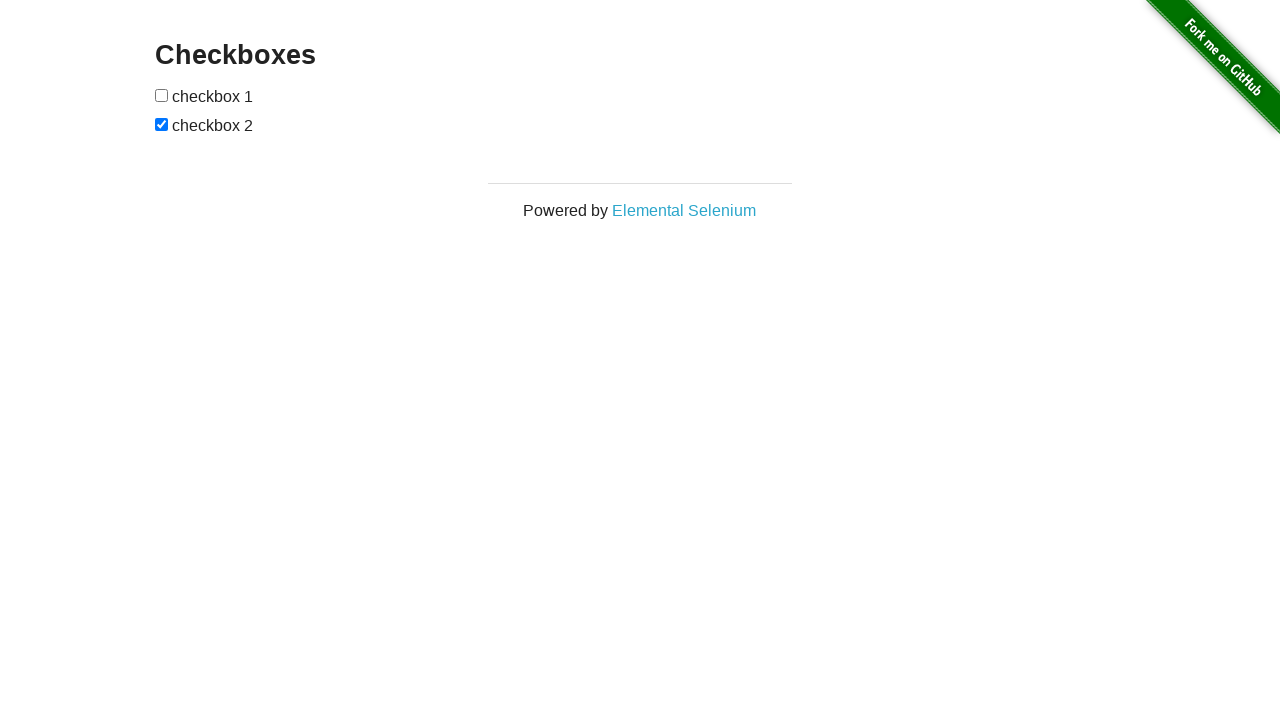

Checked the first checkbox at (162, 95) on input[type='checkbox']:nth-child(1)
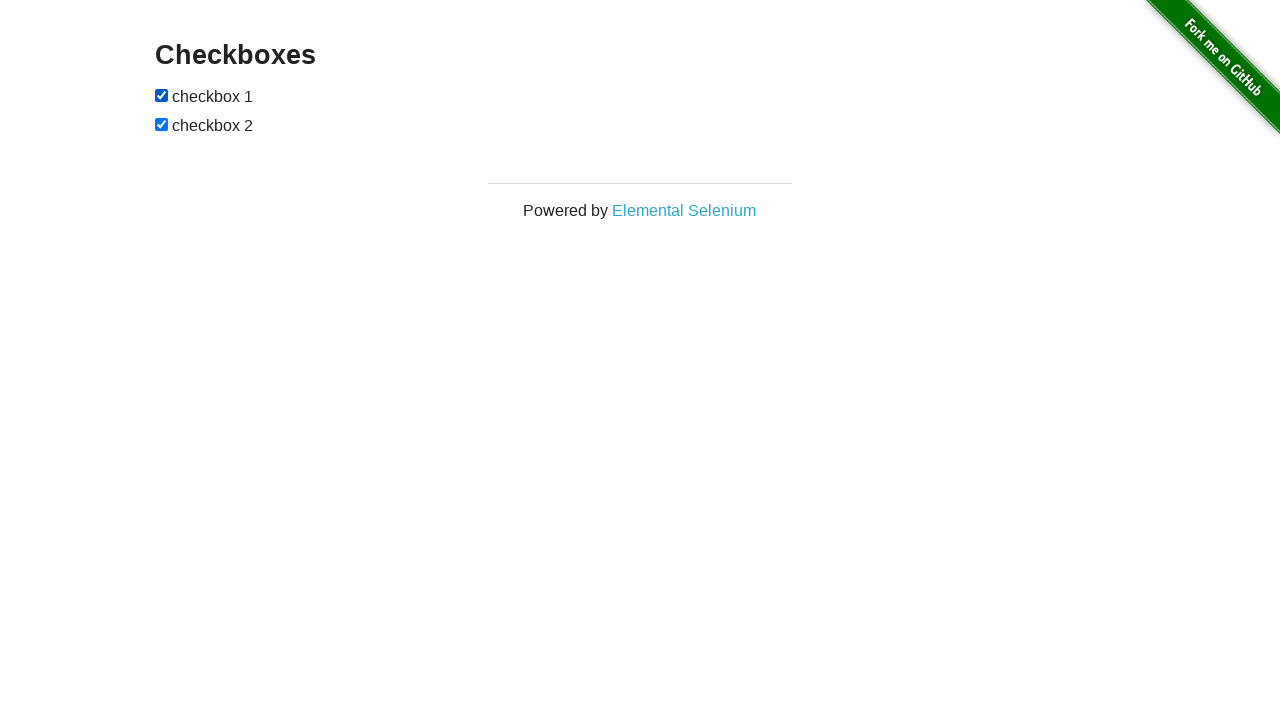

Checked the second checkbox on input[type='checkbox']:nth-child(3)
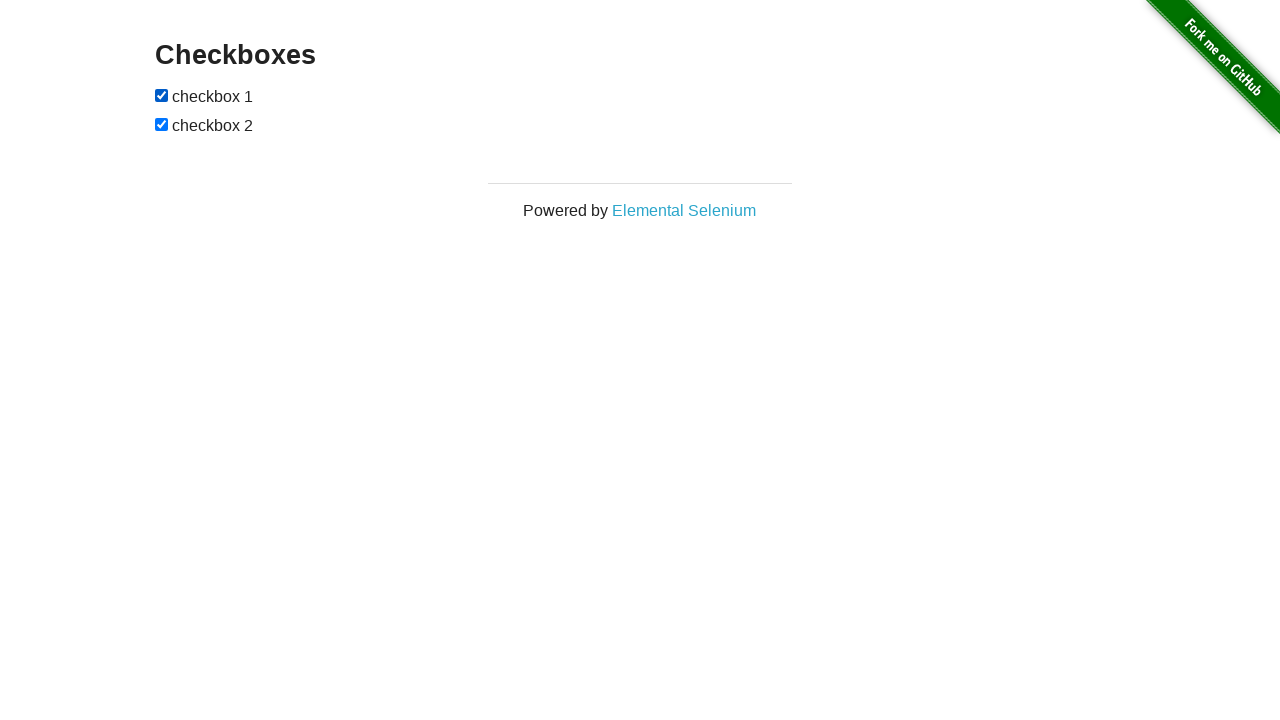

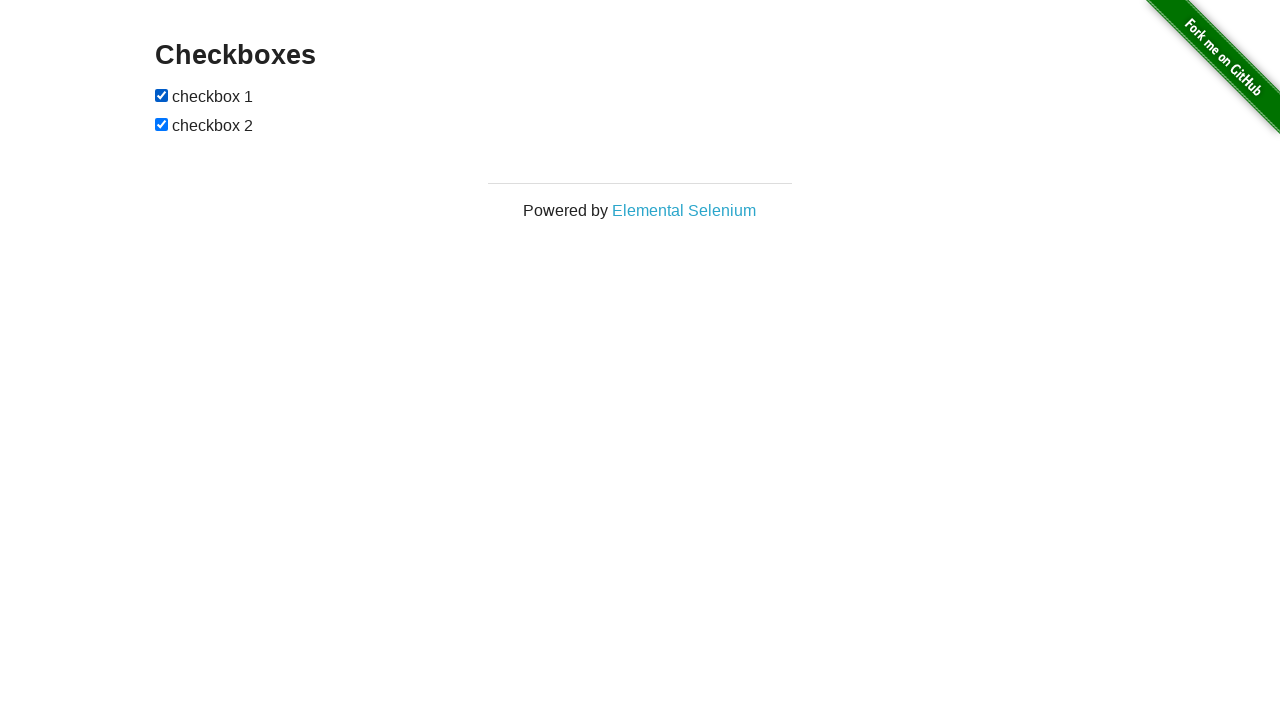